Tests that implicit wait throws an exception when the timeout is too short (5 seconds) for AJAX content to load

Starting URL: http://uitestingplayground.com/ajax

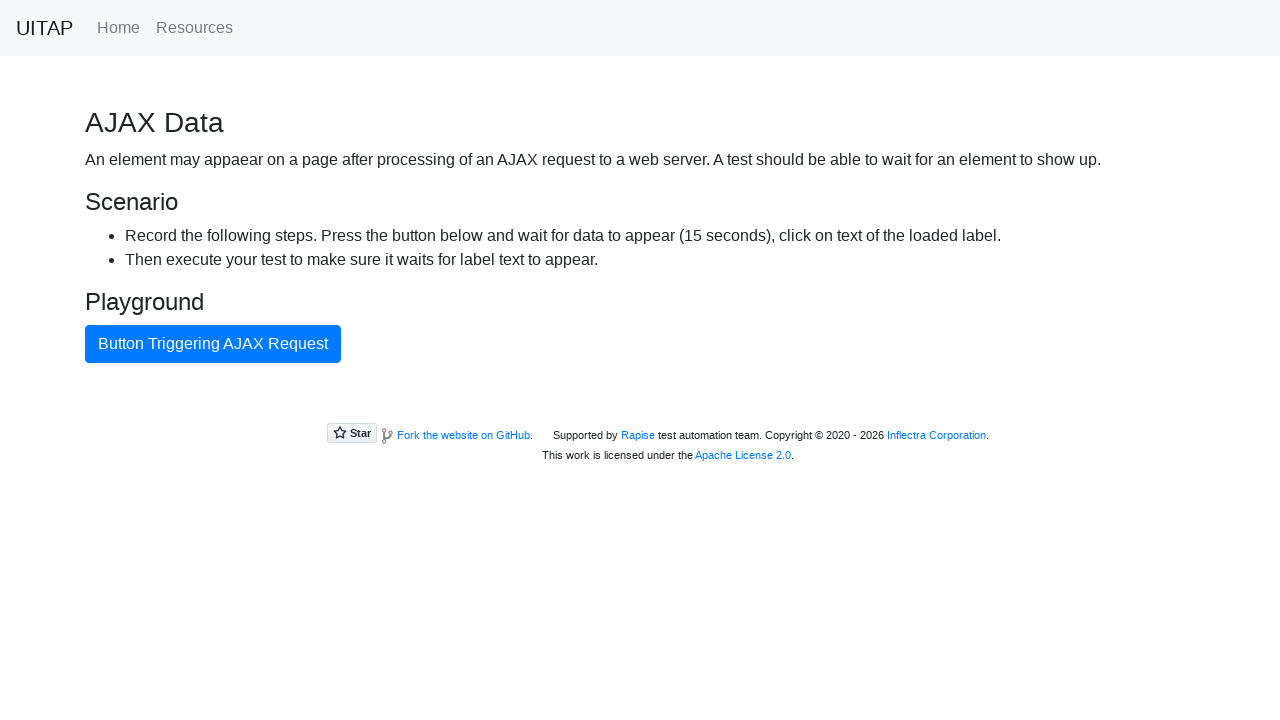

Clicked AJAX button to trigger dynamic content loading at (213, 344) on #ajaxButton
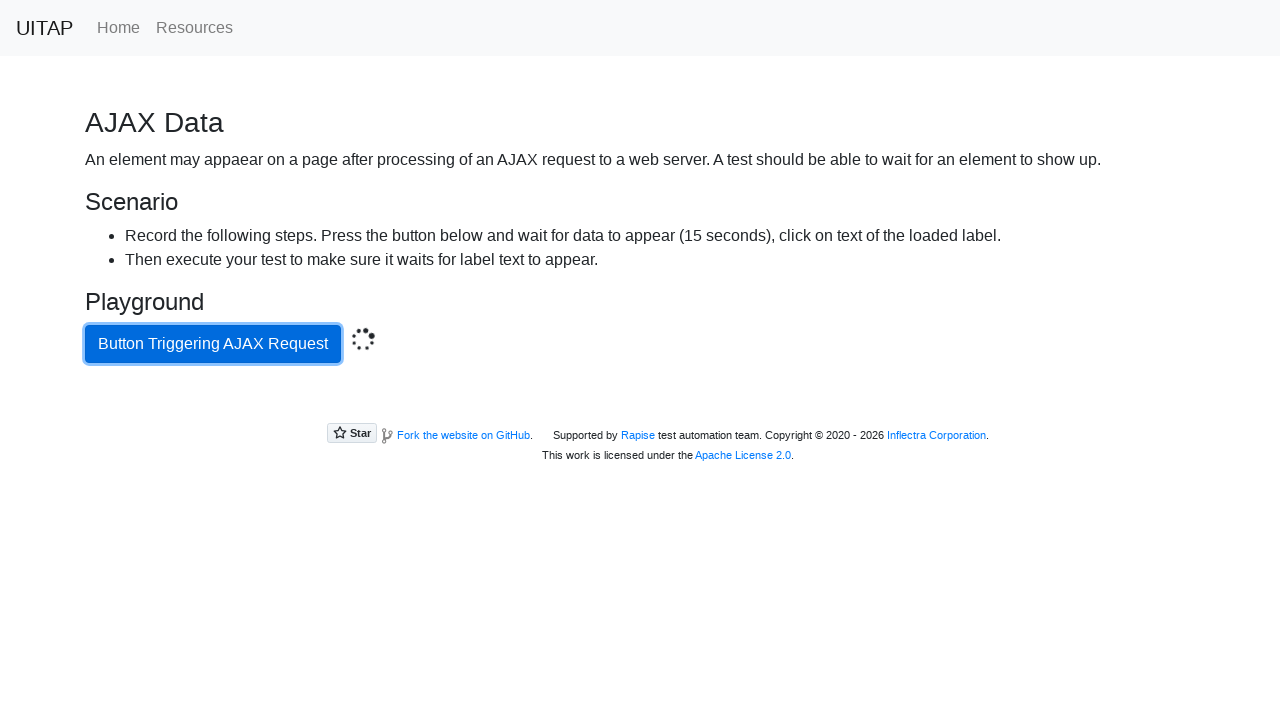

Timeout exception thrown - AJAX content did not load within 5 second timeout (expected behavior)
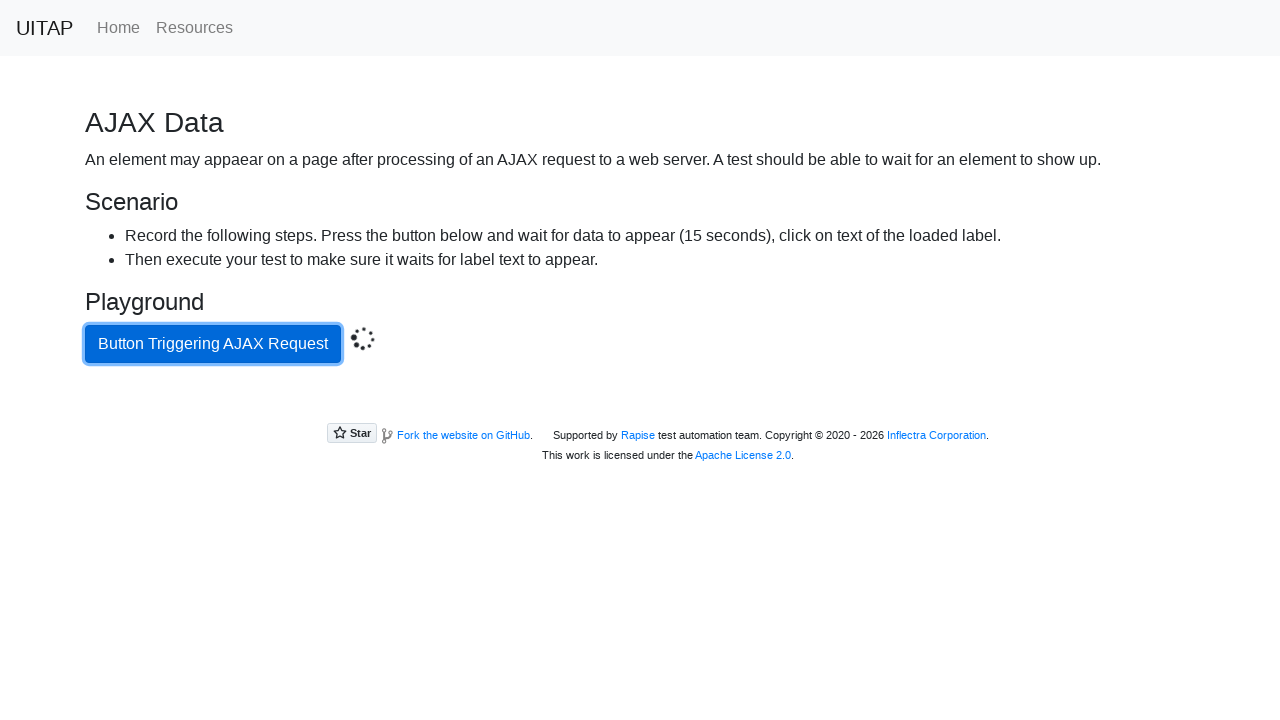

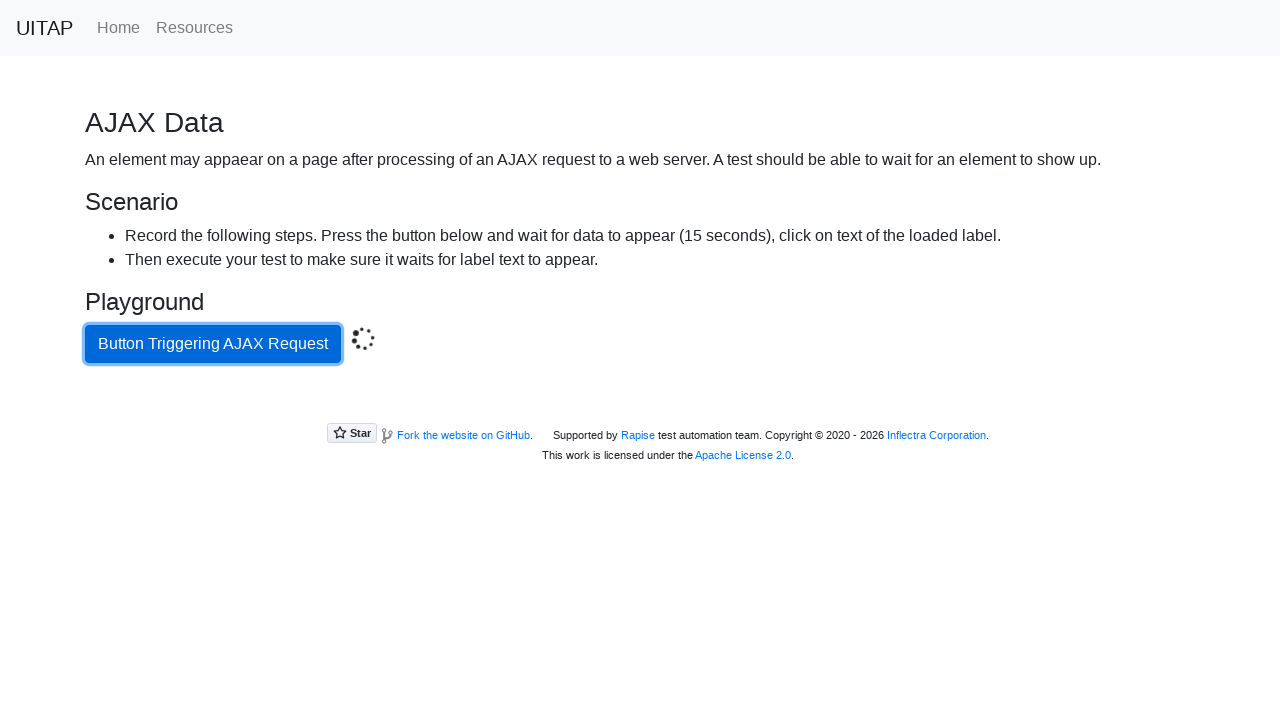